Navigates to iplaysoft.com and scrolls to the bottom of the page

Starting URL: https://www.iplaysoft.com/

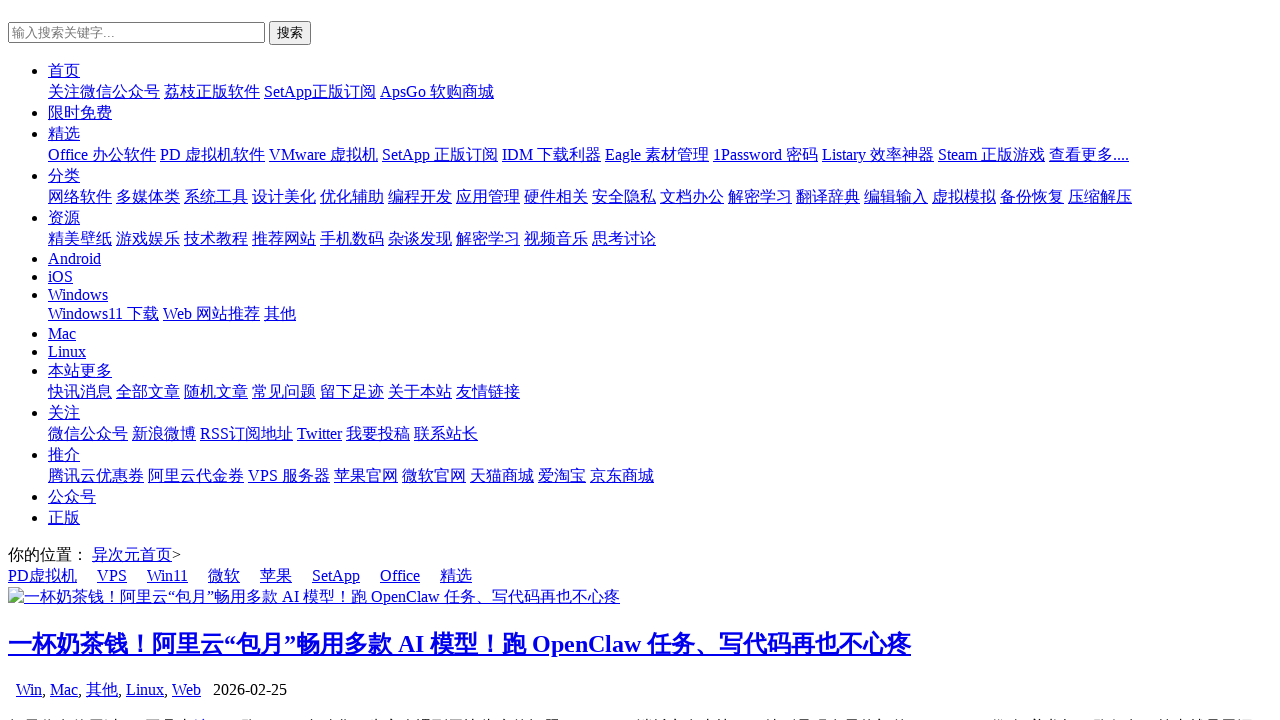

Waited 3 seconds for page to load
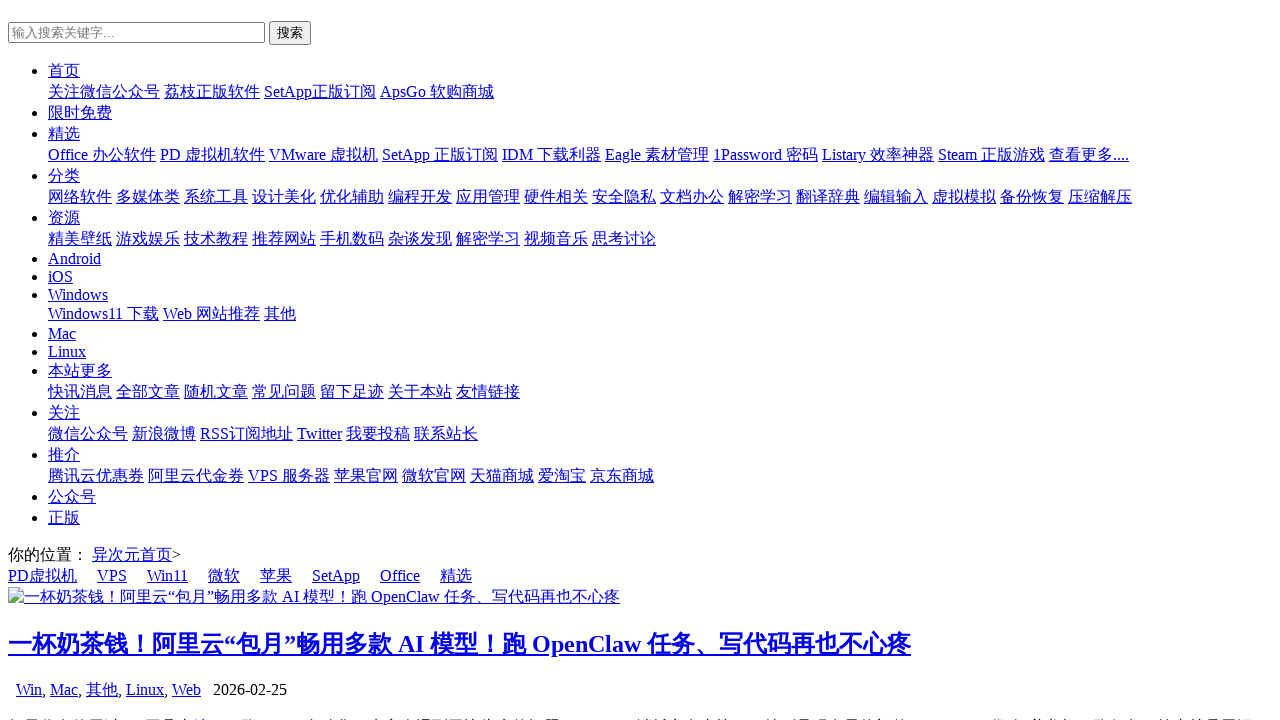

Scrolled to bottom of iplaysoft.com page
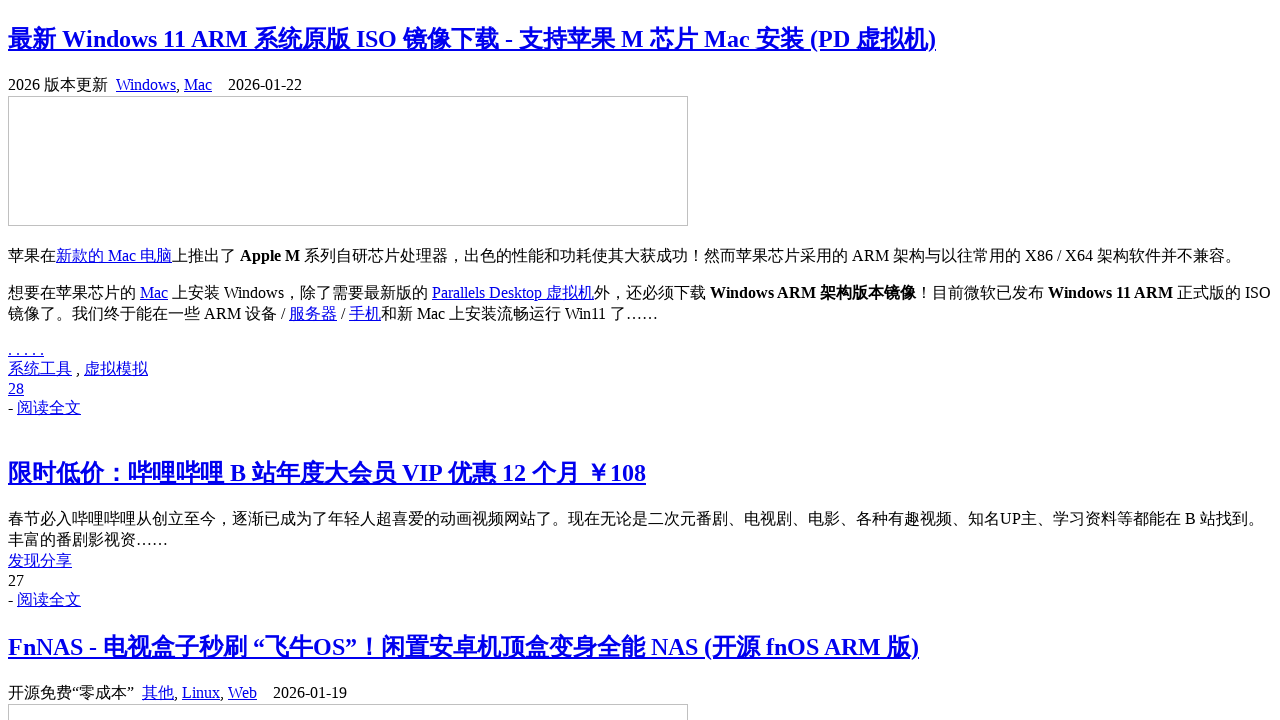

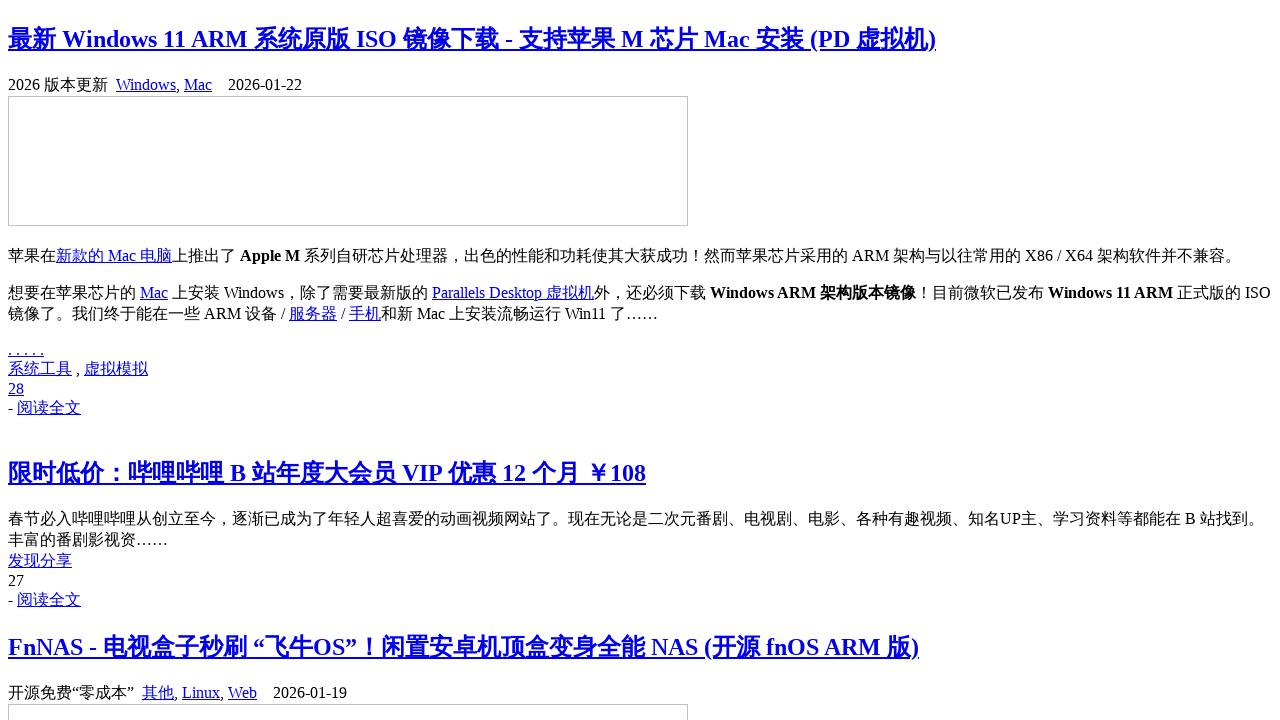